Tests dropdown menu interaction by clicking on an input box and selecting a specific value from the dropdown options

Starting URL: https://www.jqueryscript.net/demo/Drop-Down-Combo-Tree/

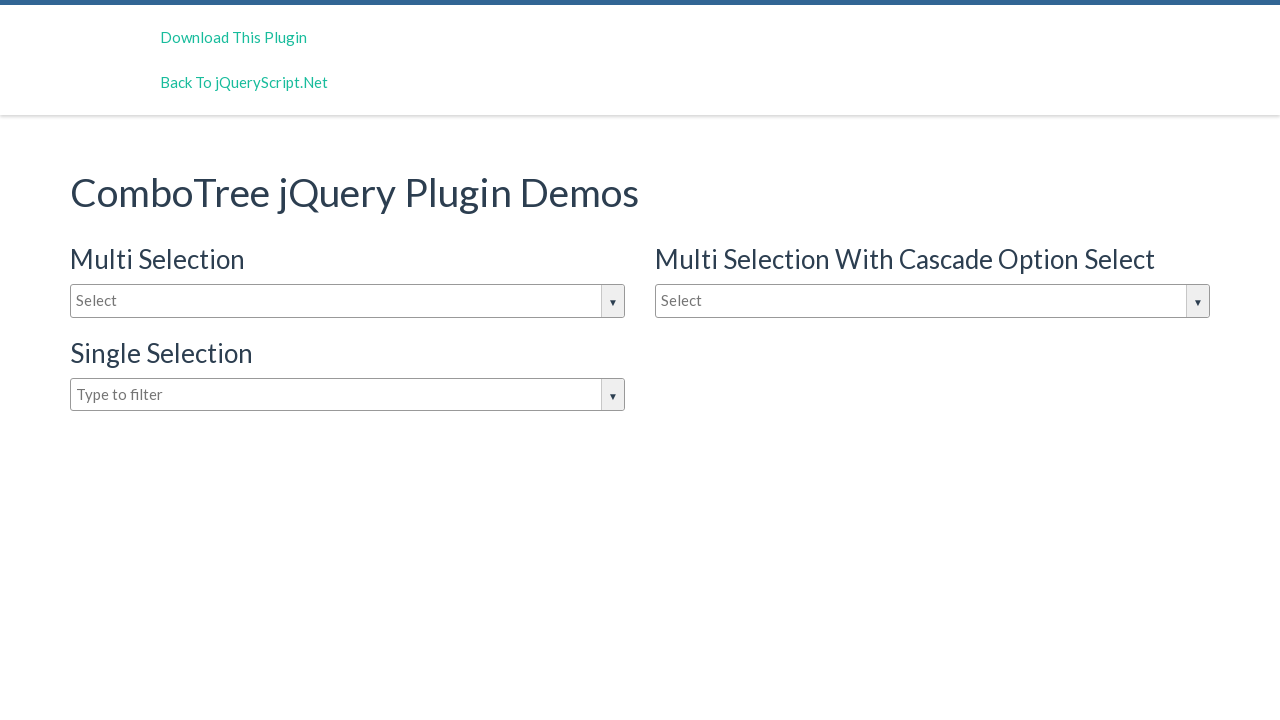

Clicked on input box to open dropdown menu at (348, 301) on #justAnInputBox
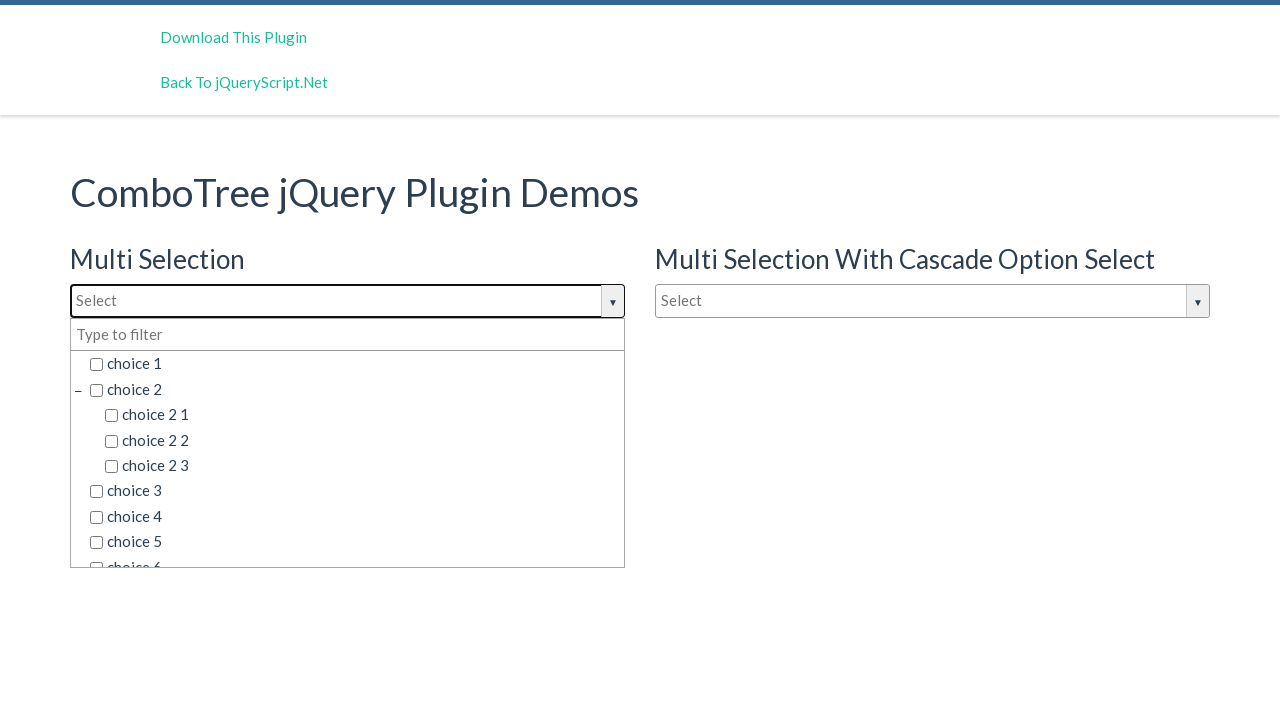

Dropdown options loaded and became visible
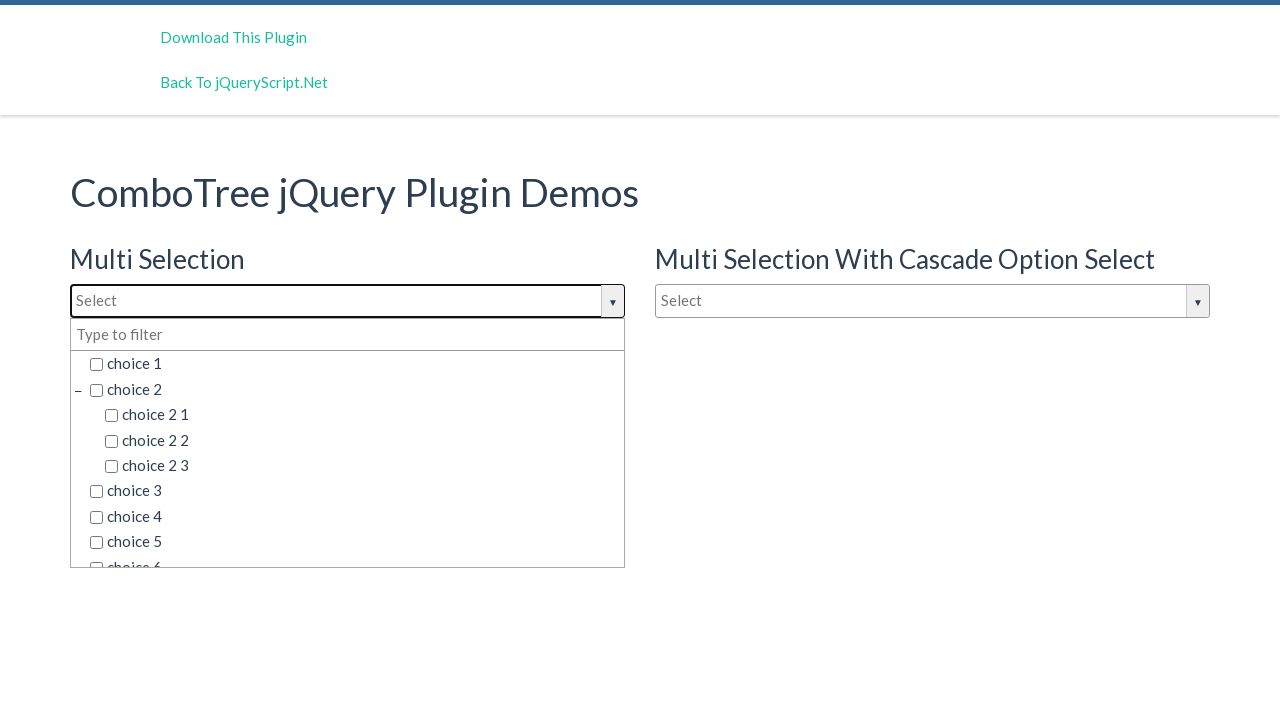

Selected 'choice 3' from dropdown options at (355, 491) on span.comboTreeItemTitle >> nth=5
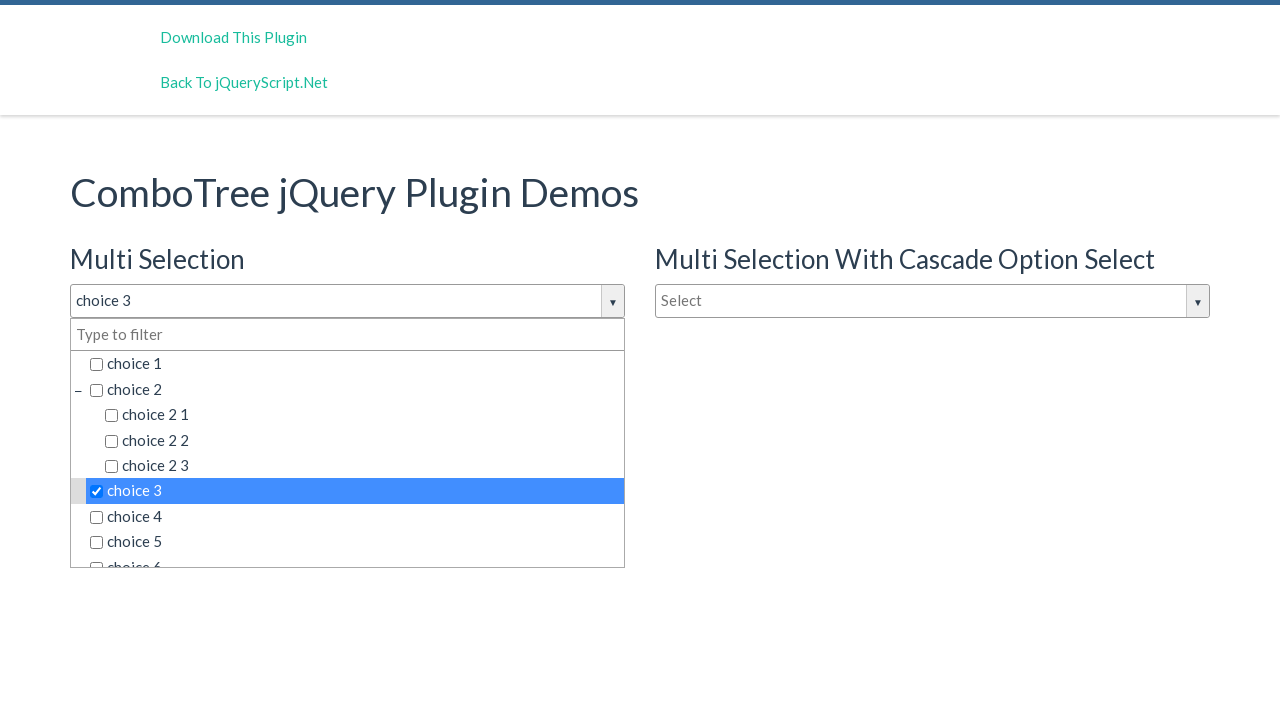

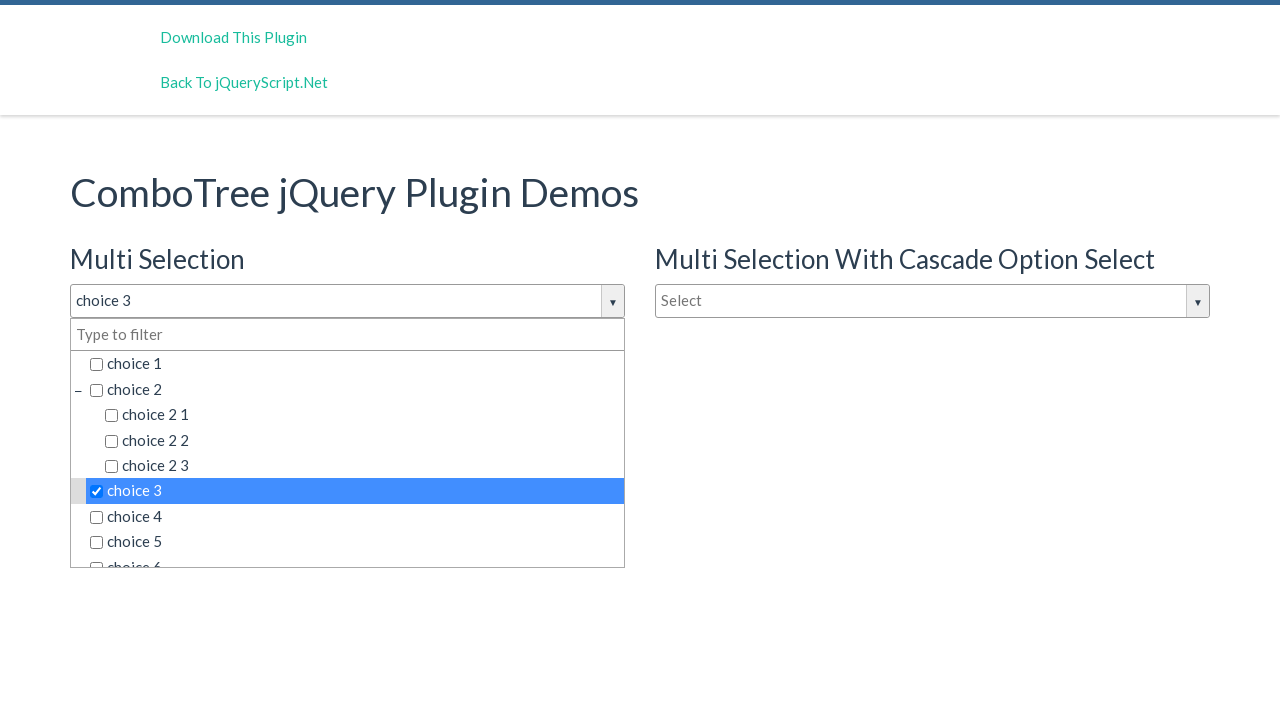